Tests browser window handling by clicking a button that opens a new child window, switching to the new window, and verifying the heading text is present.

Starting URL: https://demoqa.com/browser-windows

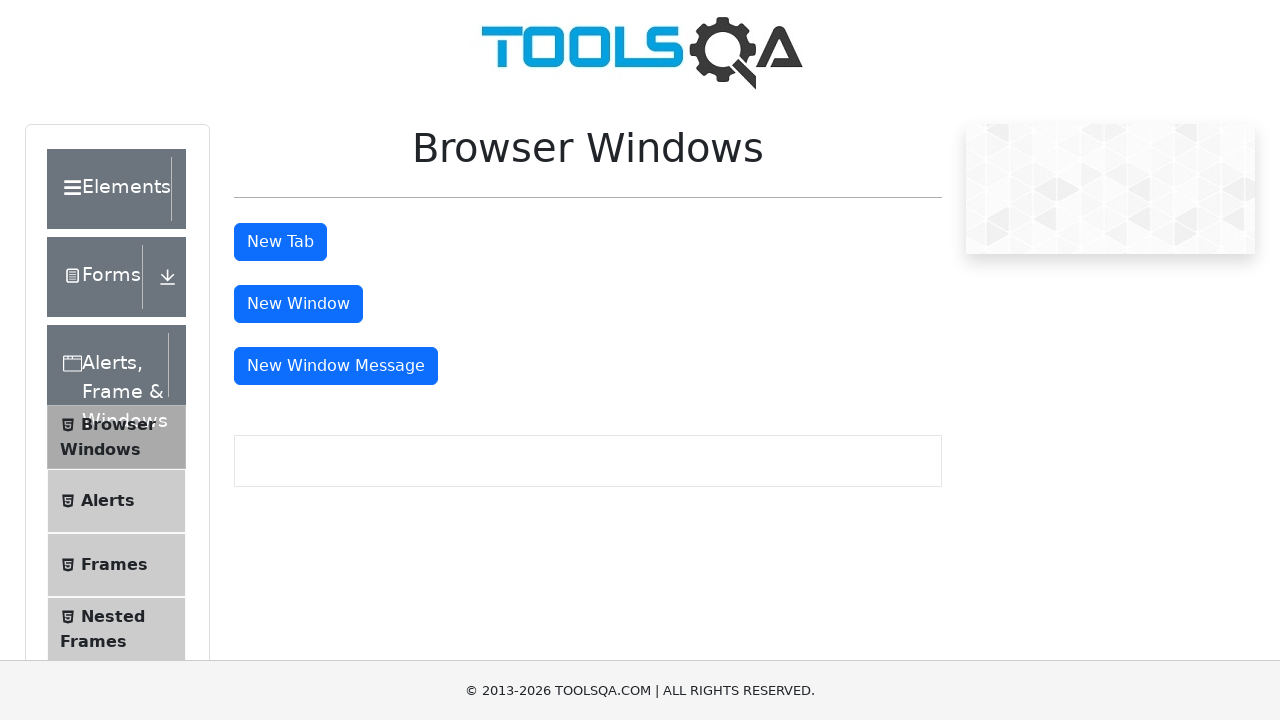

Clicked button to open new child window at (298, 304) on #windowButton
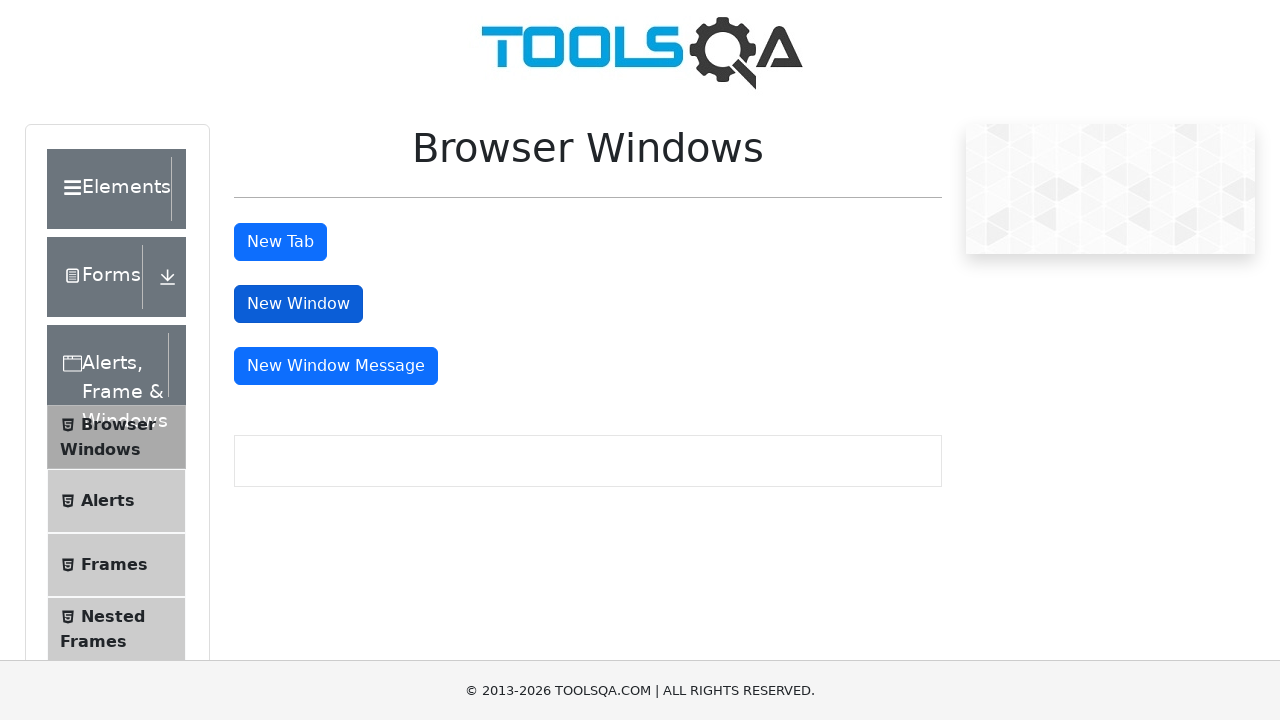

Captured new child window page object
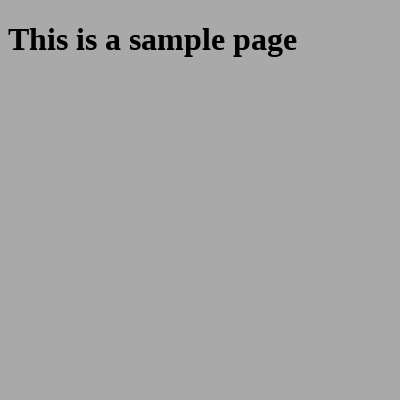

Child window page loaded successfully
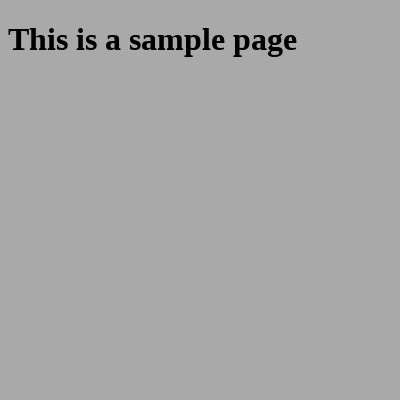

Sample heading element appeared in child window
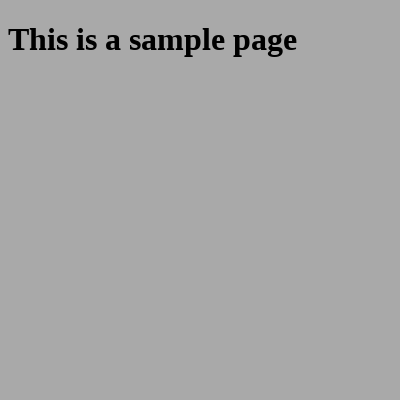

Retrieved heading text from child window for verification
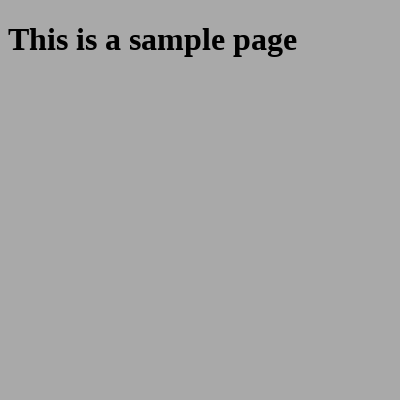

Closed the child window
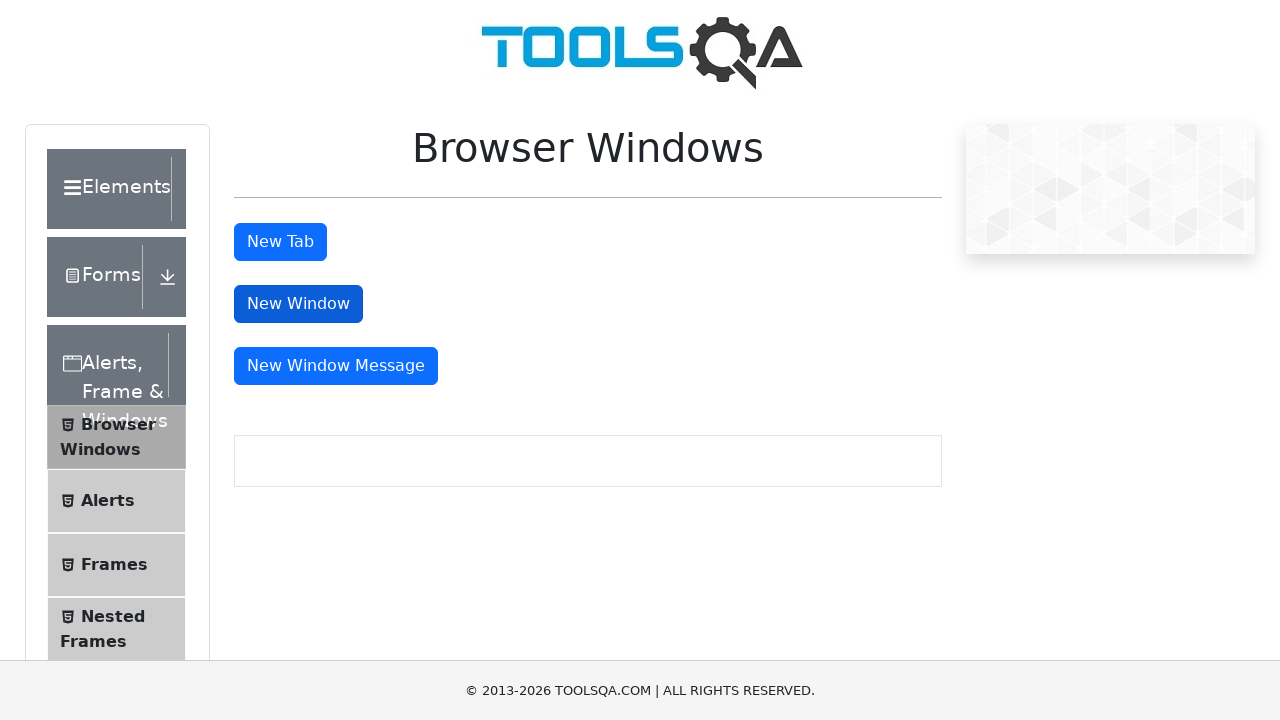

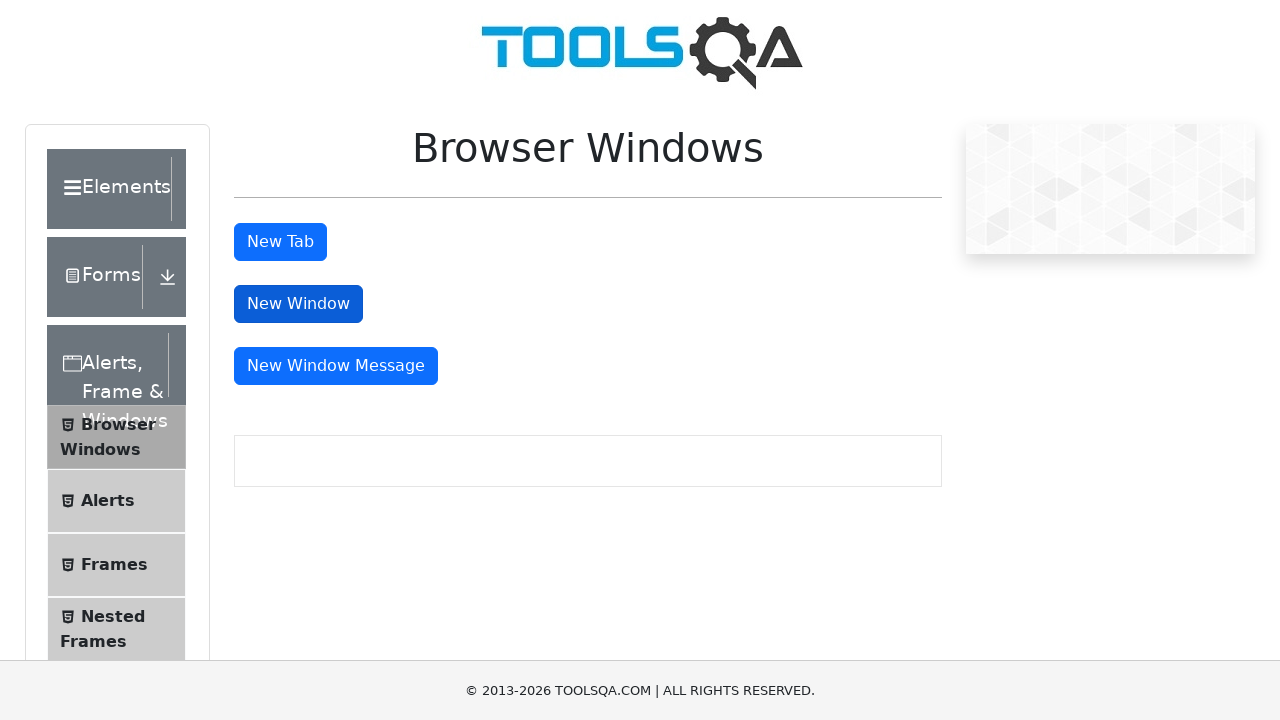